Tests editing a todo item by double-clicking to enter edit mode, changing the text, and pressing Enter.

Starting URL: https://demo.playwright.dev/todomvc

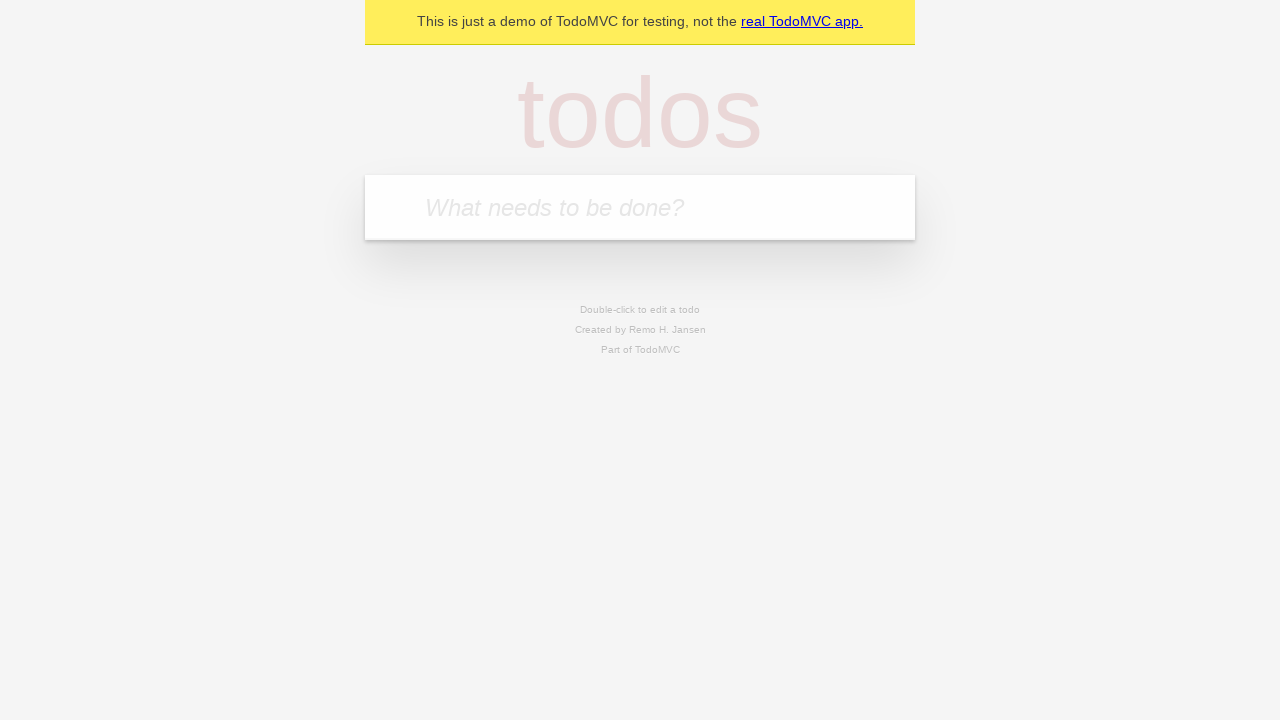

Filled todo input with 'buy some cheese' on internal:attr=[placeholder="What needs to be done?"i]
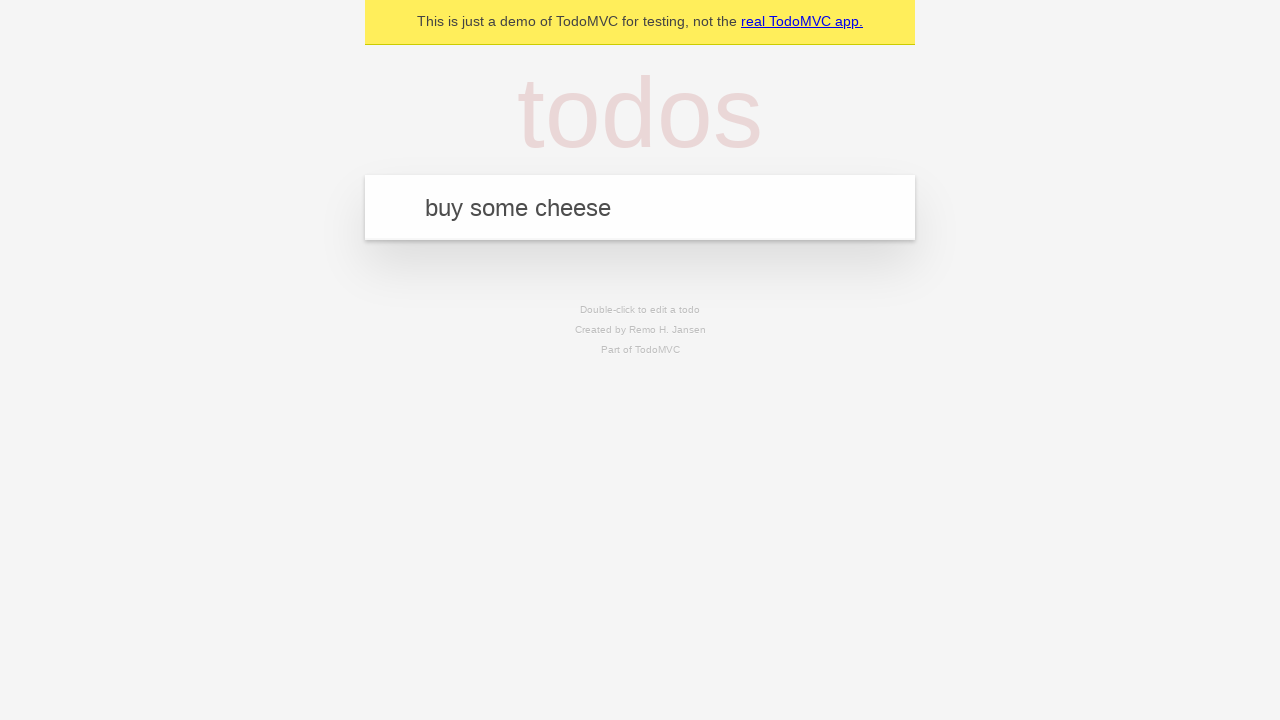

Pressed Enter to create first todo on internal:attr=[placeholder="What needs to be done?"i]
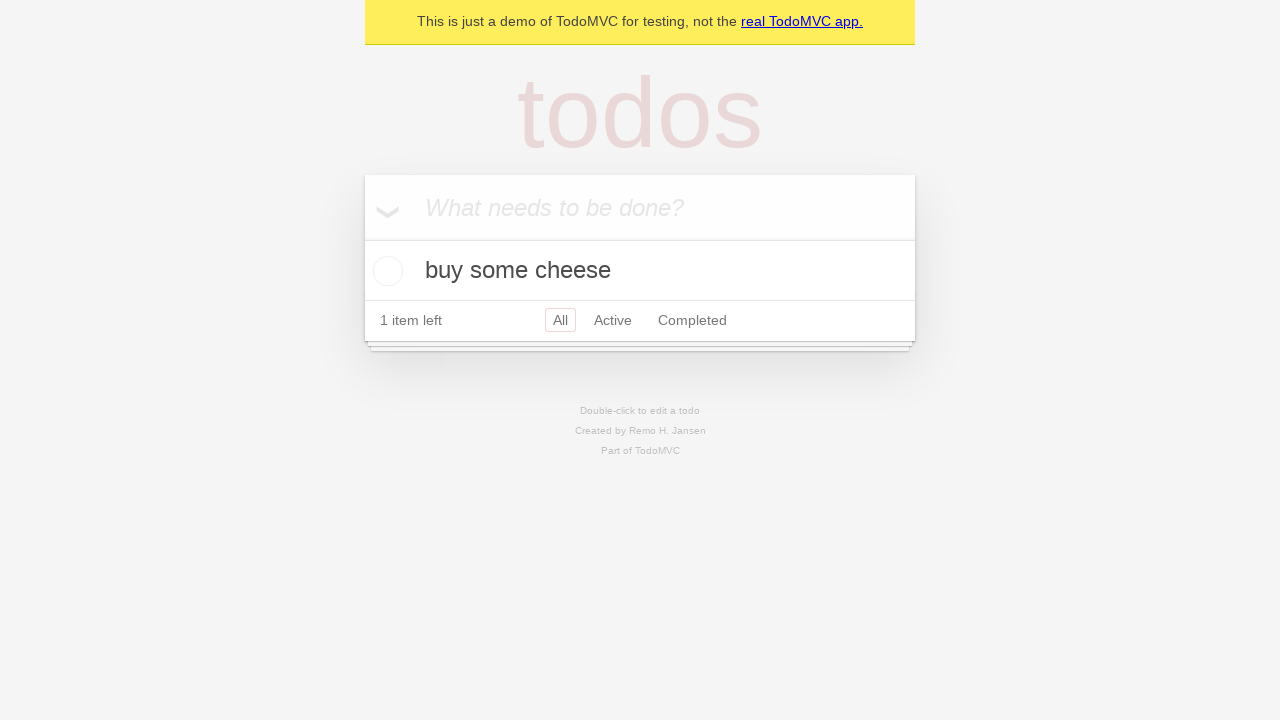

Filled todo input with 'feed the cat' on internal:attr=[placeholder="What needs to be done?"i]
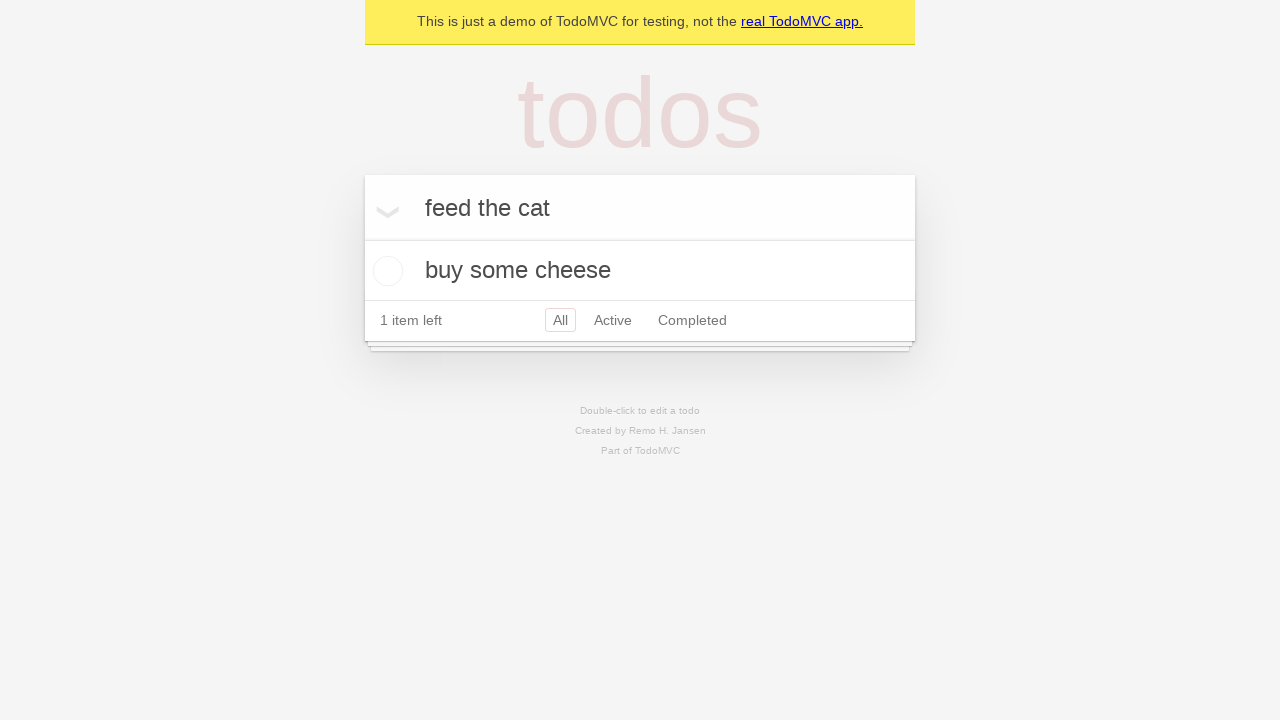

Pressed Enter to create second todo on internal:attr=[placeholder="What needs to be done?"i]
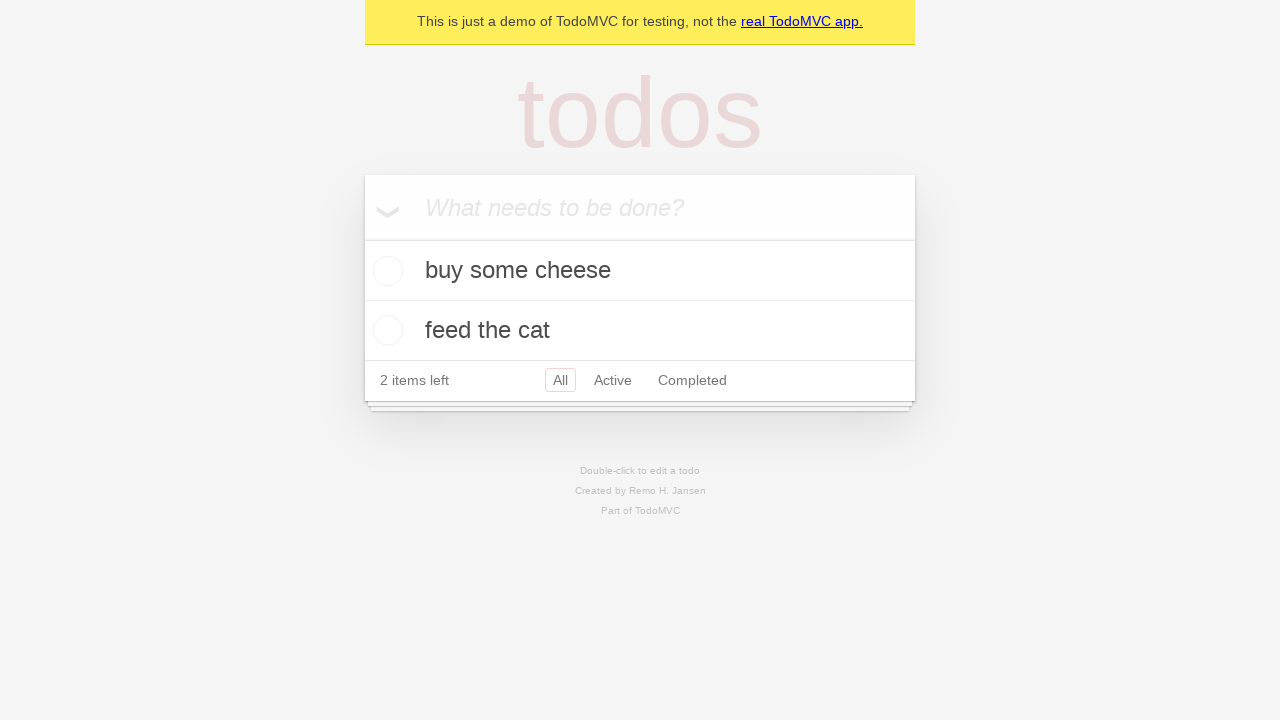

Filled todo input with 'book a doctors appointment' on internal:attr=[placeholder="What needs to be done?"i]
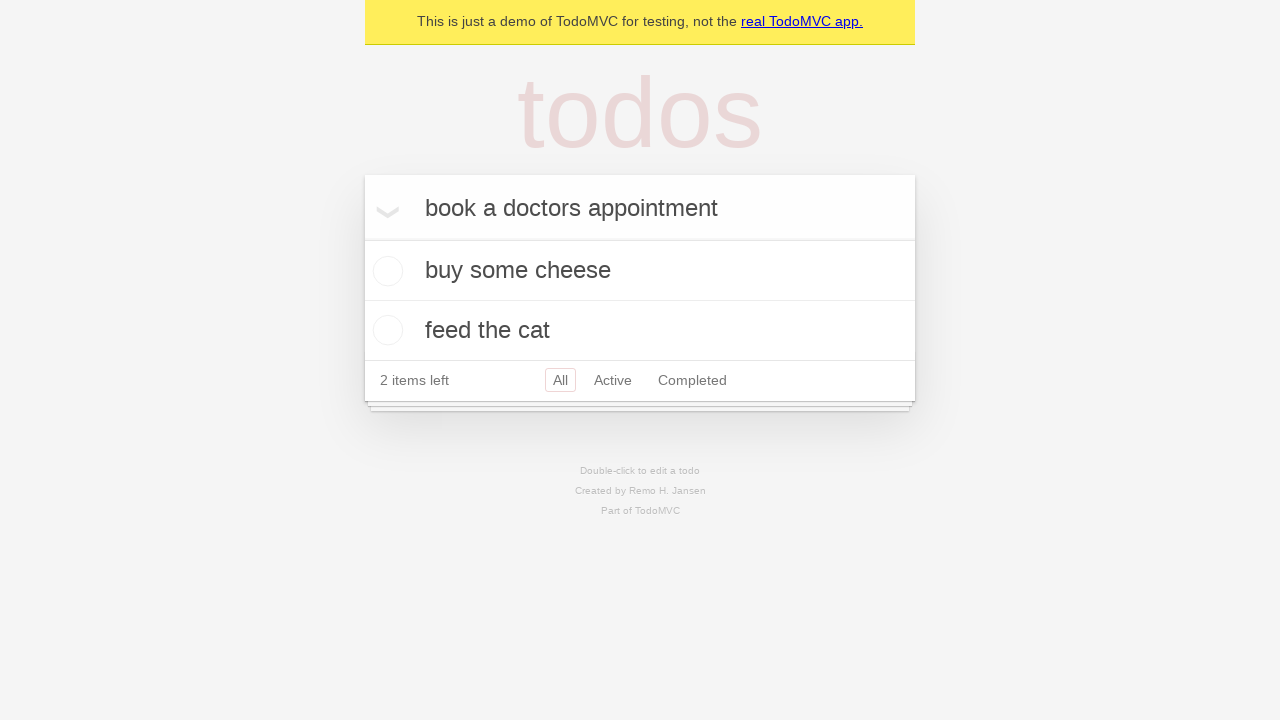

Pressed Enter to create third todo on internal:attr=[placeholder="What needs to be done?"i]
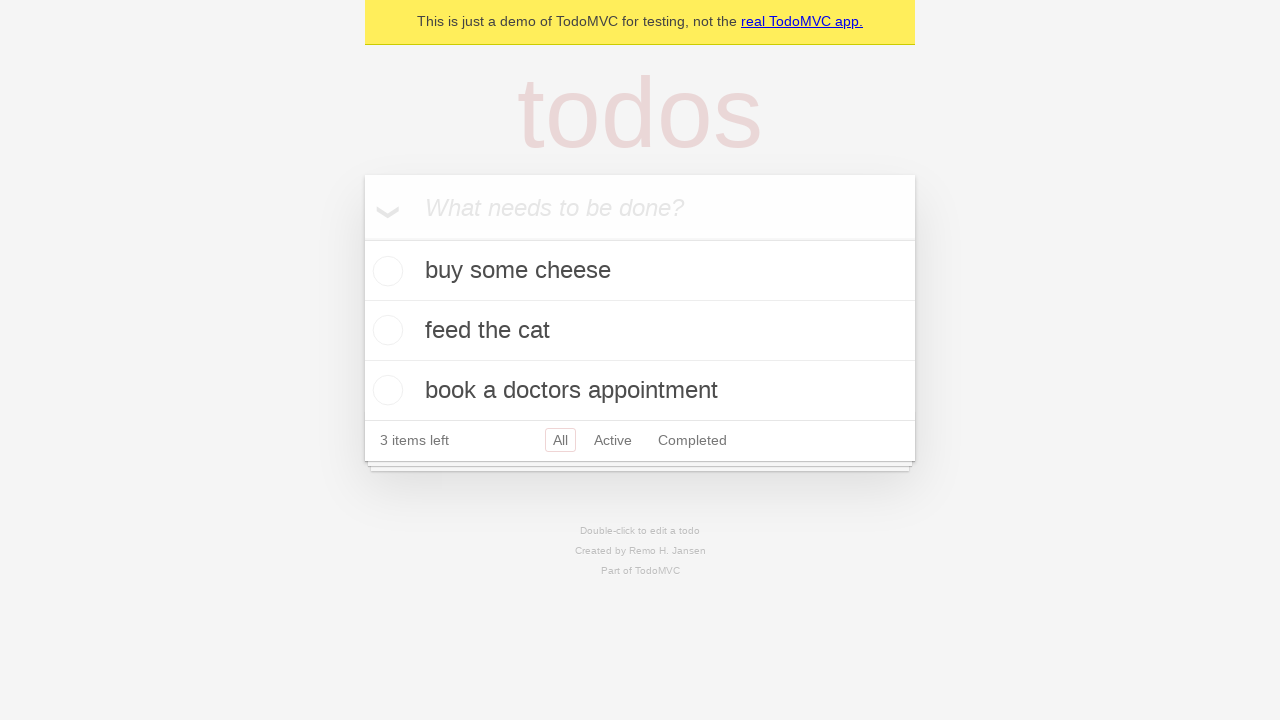

Double-clicked second todo item to enter edit mode at (640, 331) on internal:testid=[data-testid="todo-item"s] >> nth=1
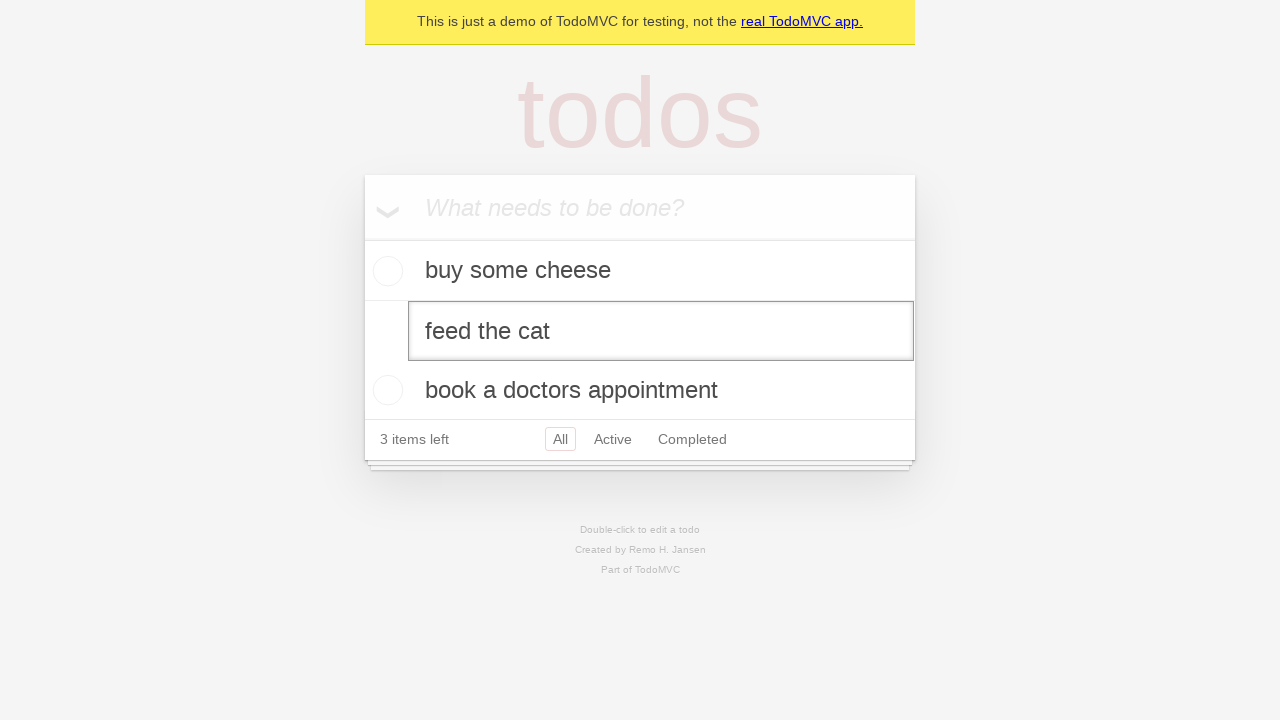

Changed todo text to 'buy some sausages' on internal:testid=[data-testid="todo-item"s] >> nth=1 >> internal:role=textbox[nam
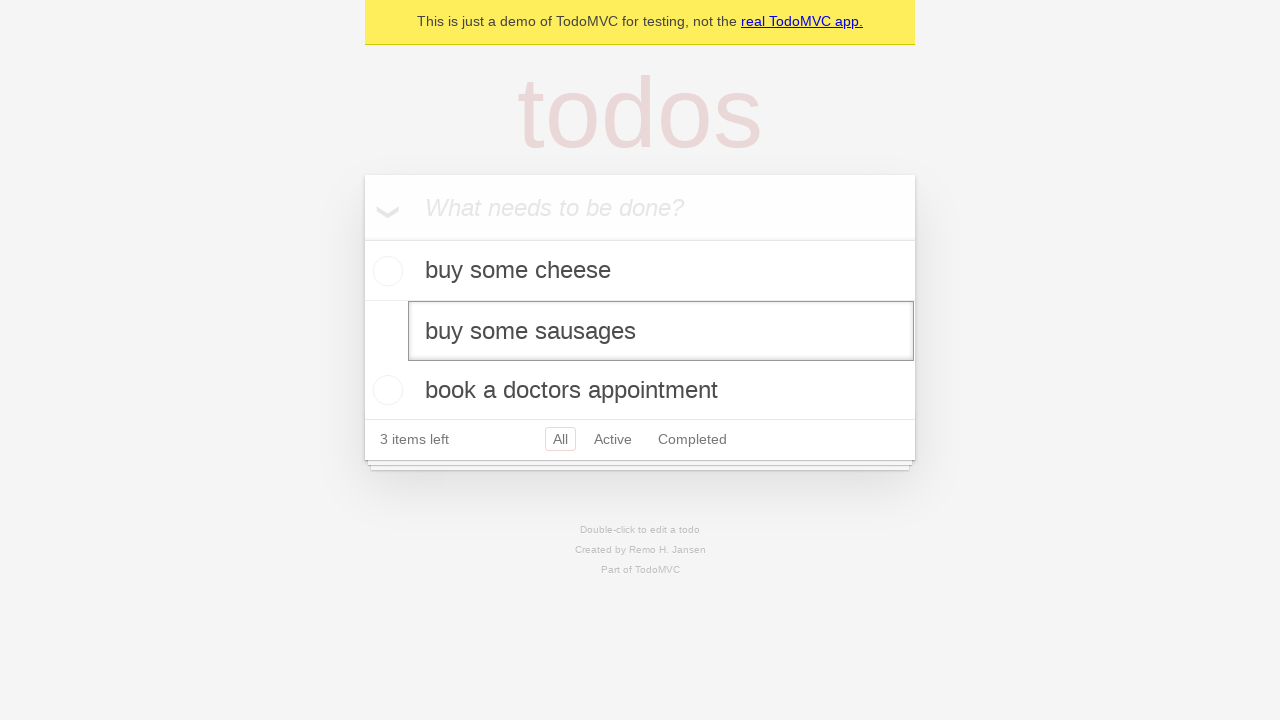

Pressed Enter to save edited todo on internal:testid=[data-testid="todo-item"s] >> nth=1 >> internal:role=textbox[nam
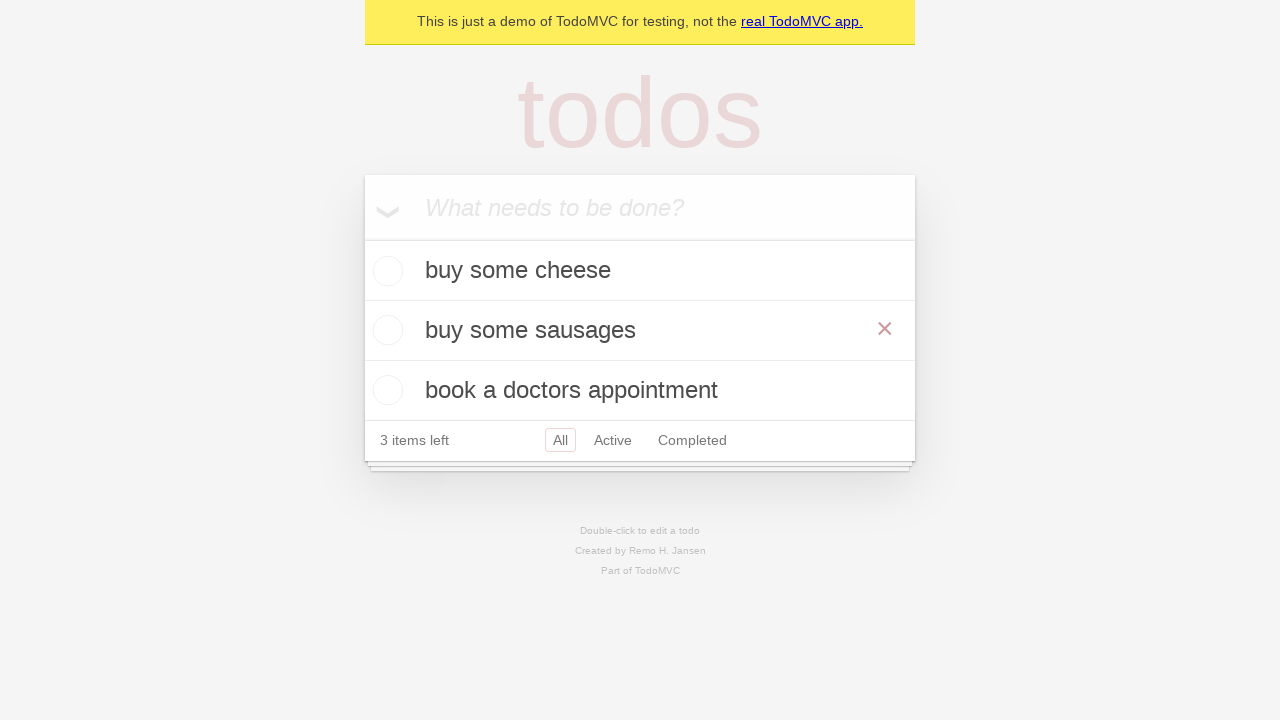

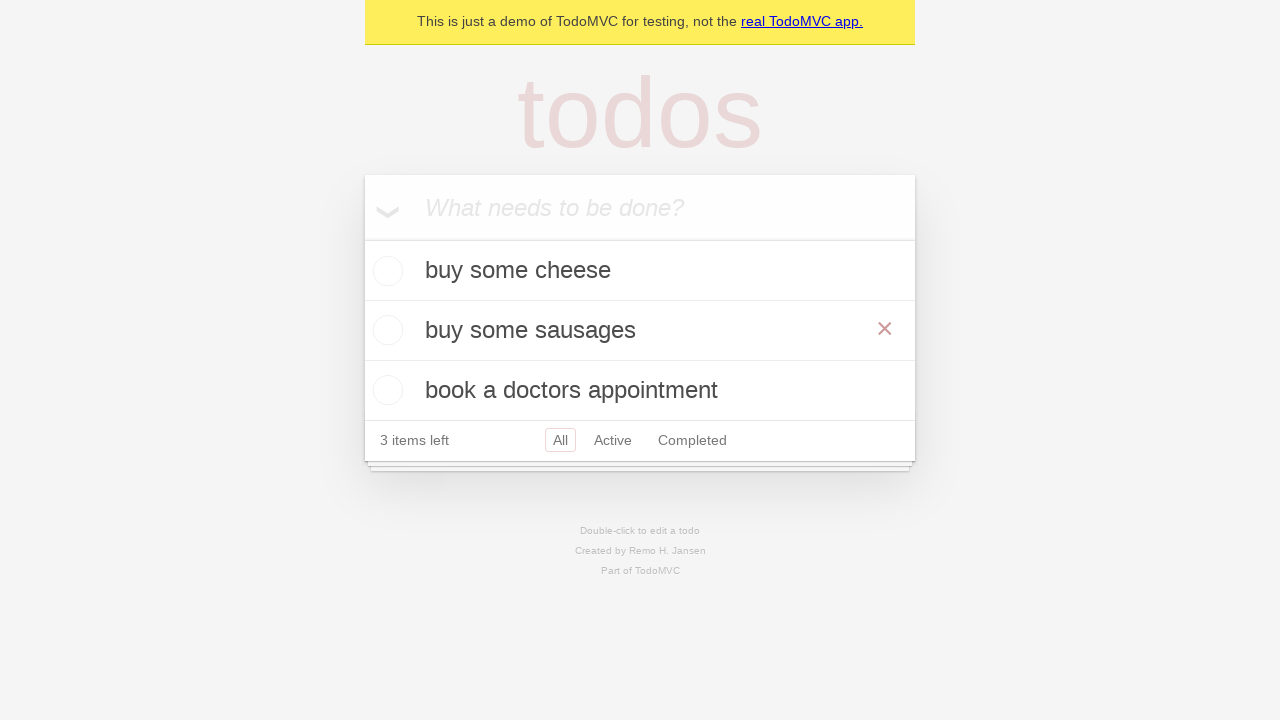